Tests the News & Events section by clicking through year filters (2024, 2023, 2022)

Starting URL: https://iitm.humanbrain.in/index.html

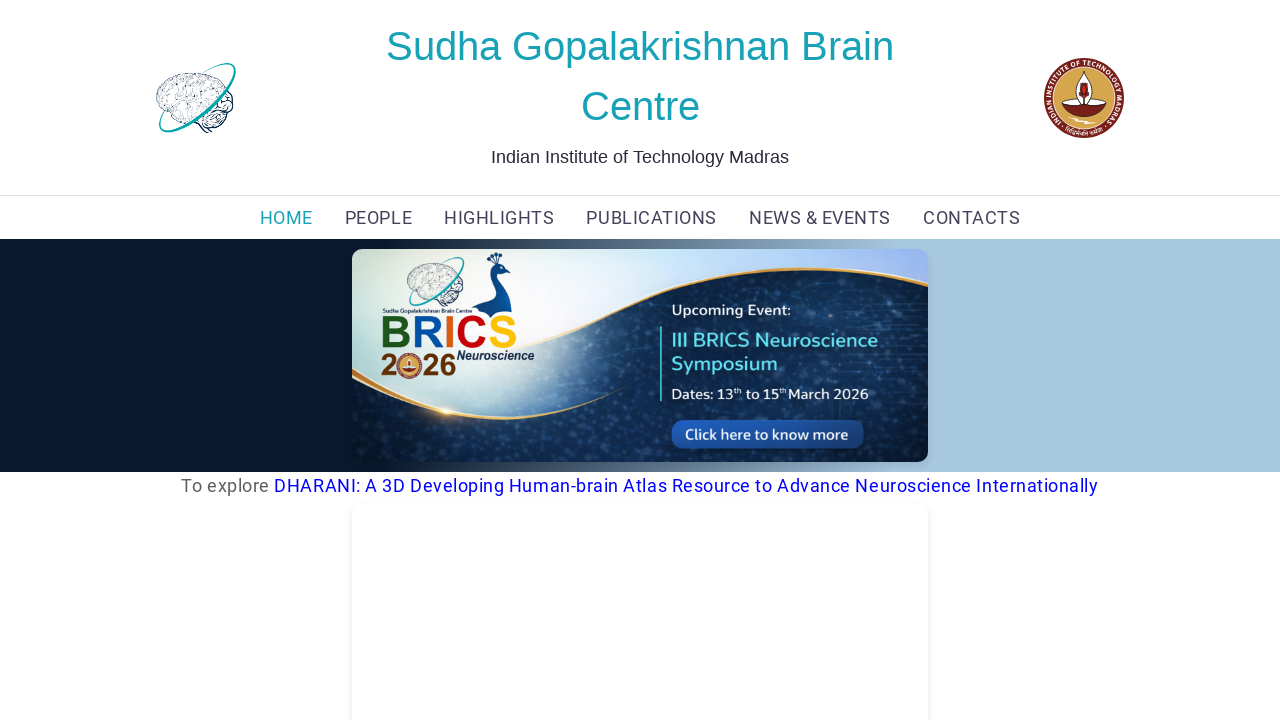

Clicked on NEWS & EVENTS navigation link at (820, 218) on (//a[text()='NEWS & EVENTS'])[1]
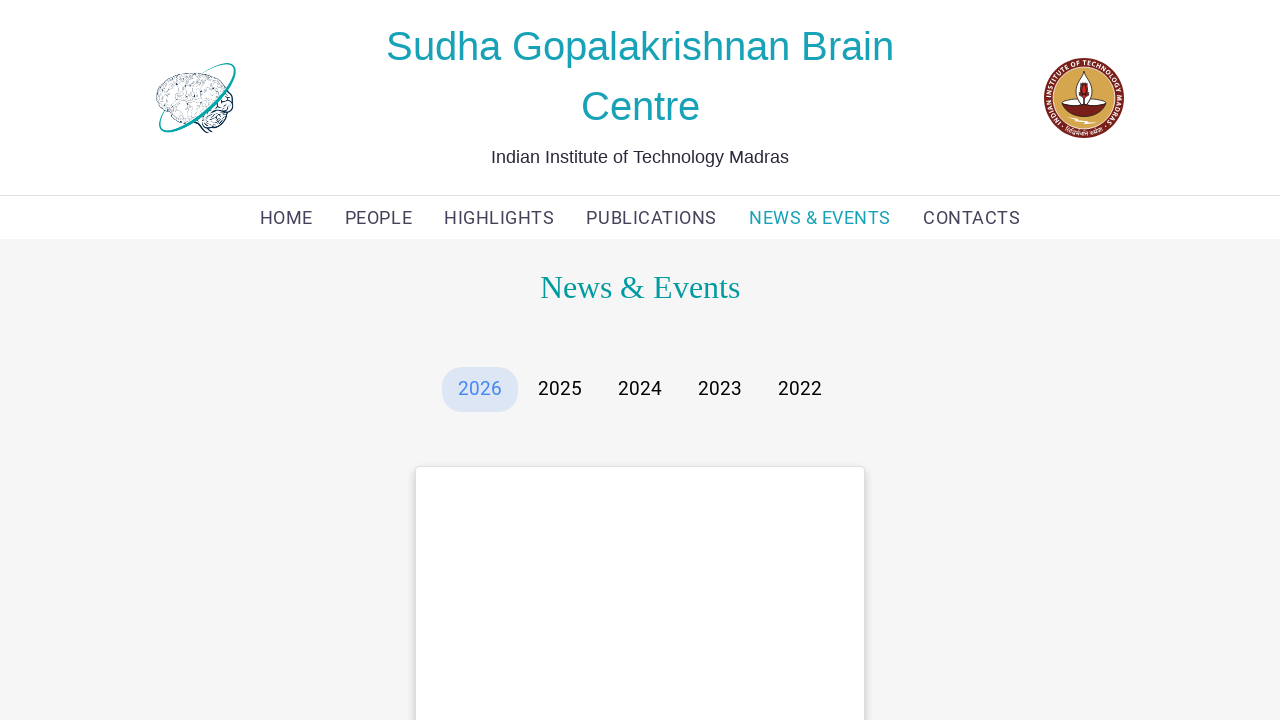

Scrolled to bottom of page
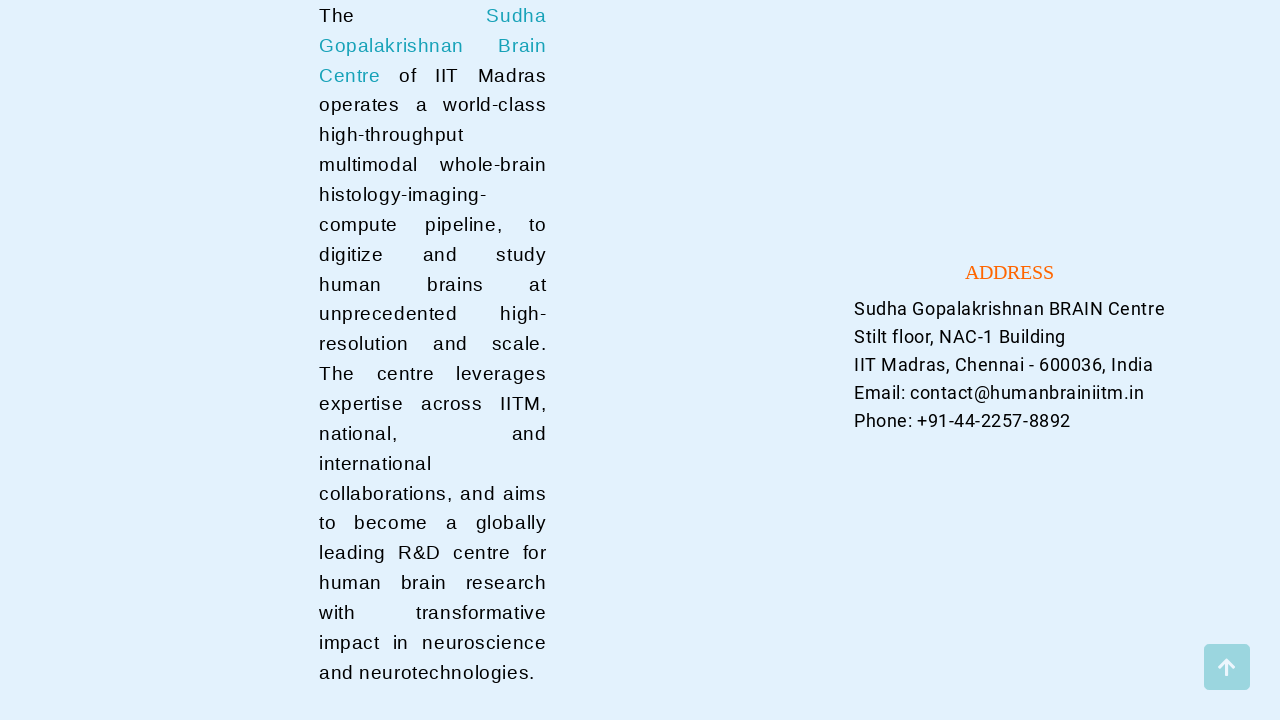

Scrolled back to top of page
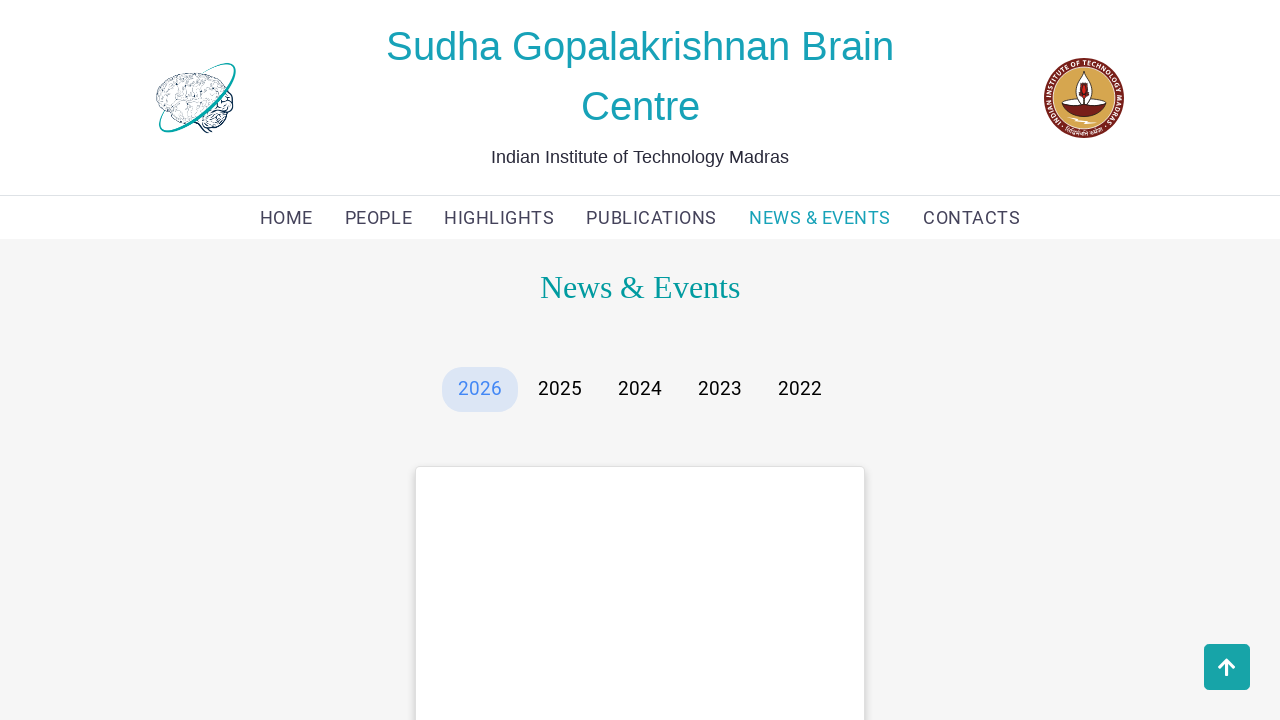

Clicked on 2024 year filter button at (640, 389) on xpath=//button[text()='2024']
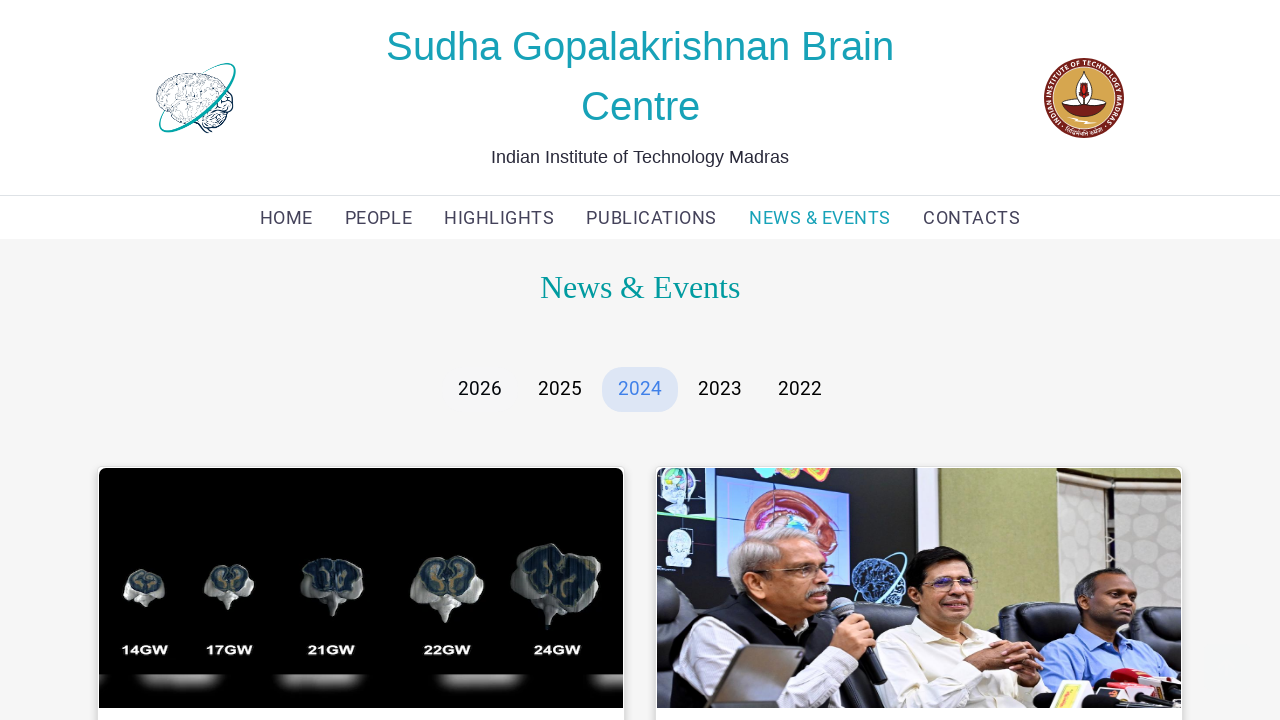

Scrolled to bottom of page after 2024 filter
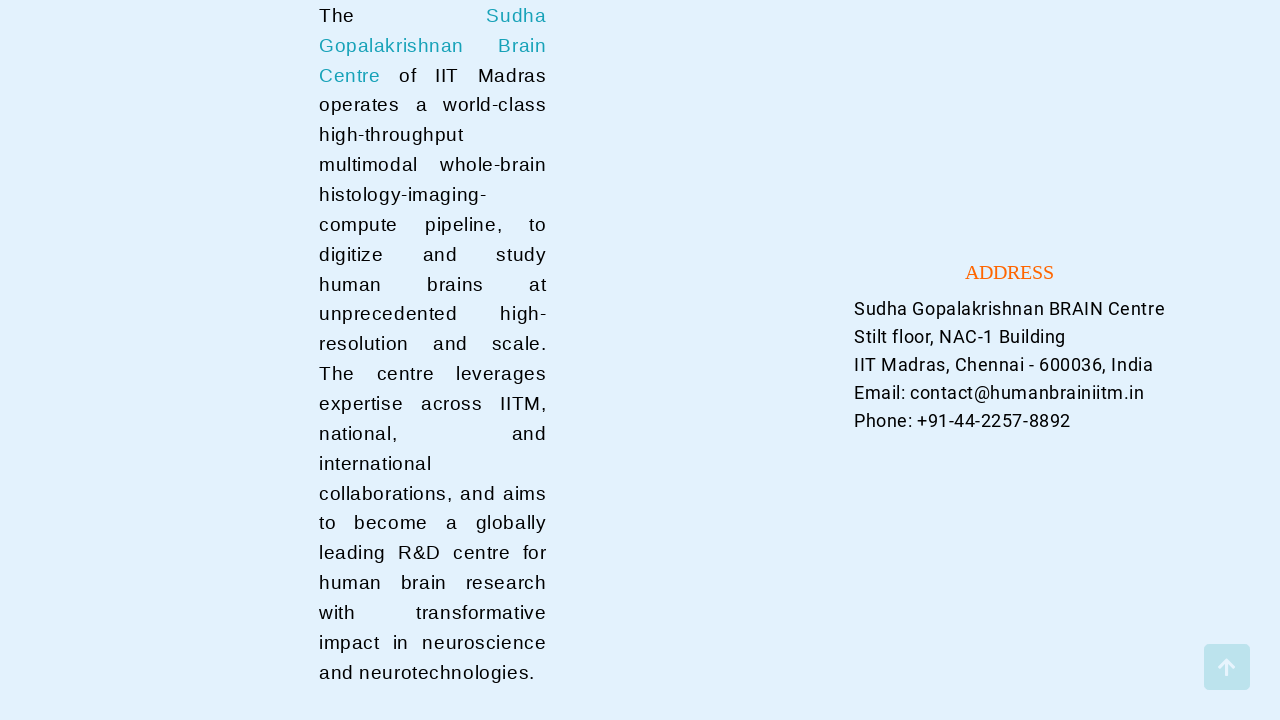

Scrolled back to top of page
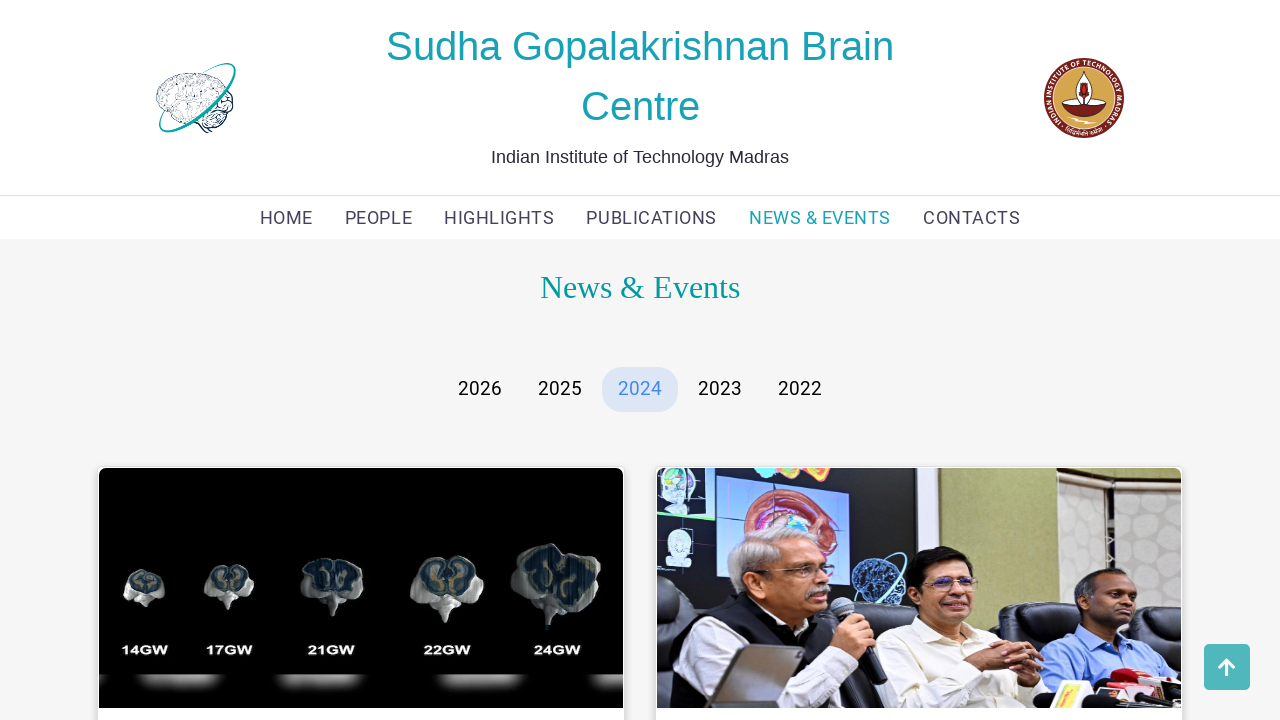

Clicked on 2023 year filter button at (720, 389) on xpath=//button[text()='2023']
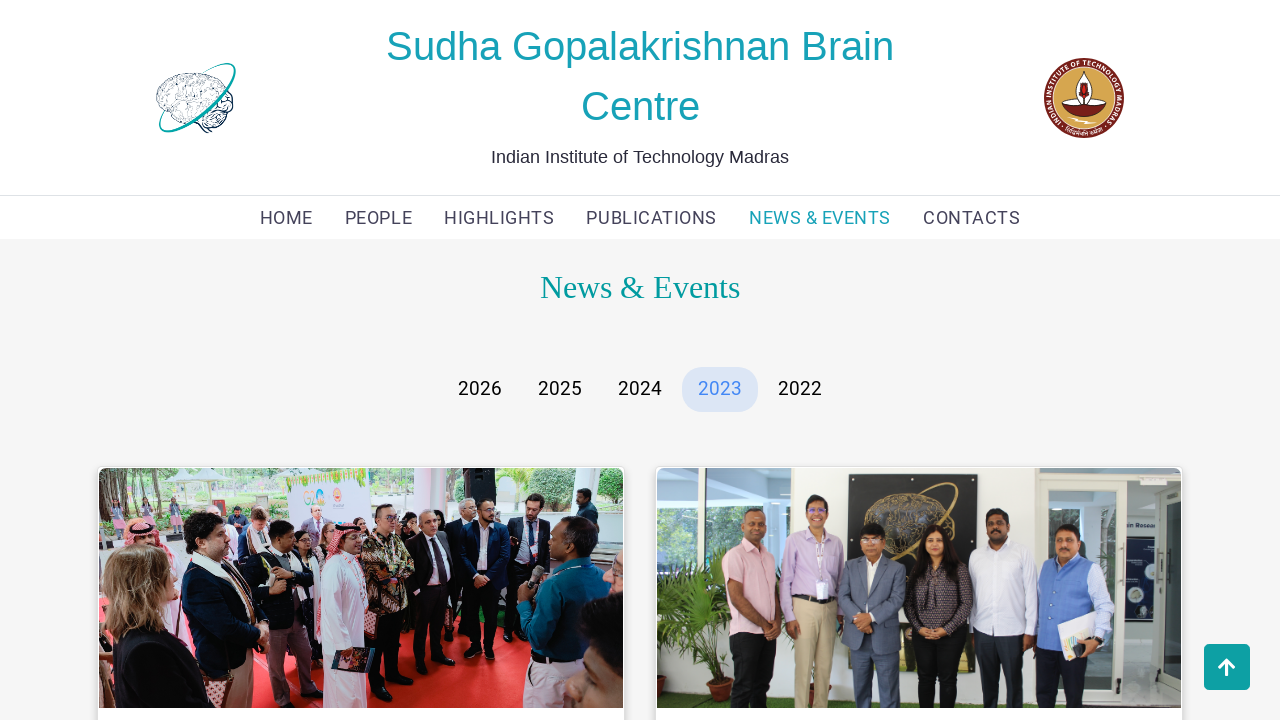

Scrolled to bottom of page after 2023 filter
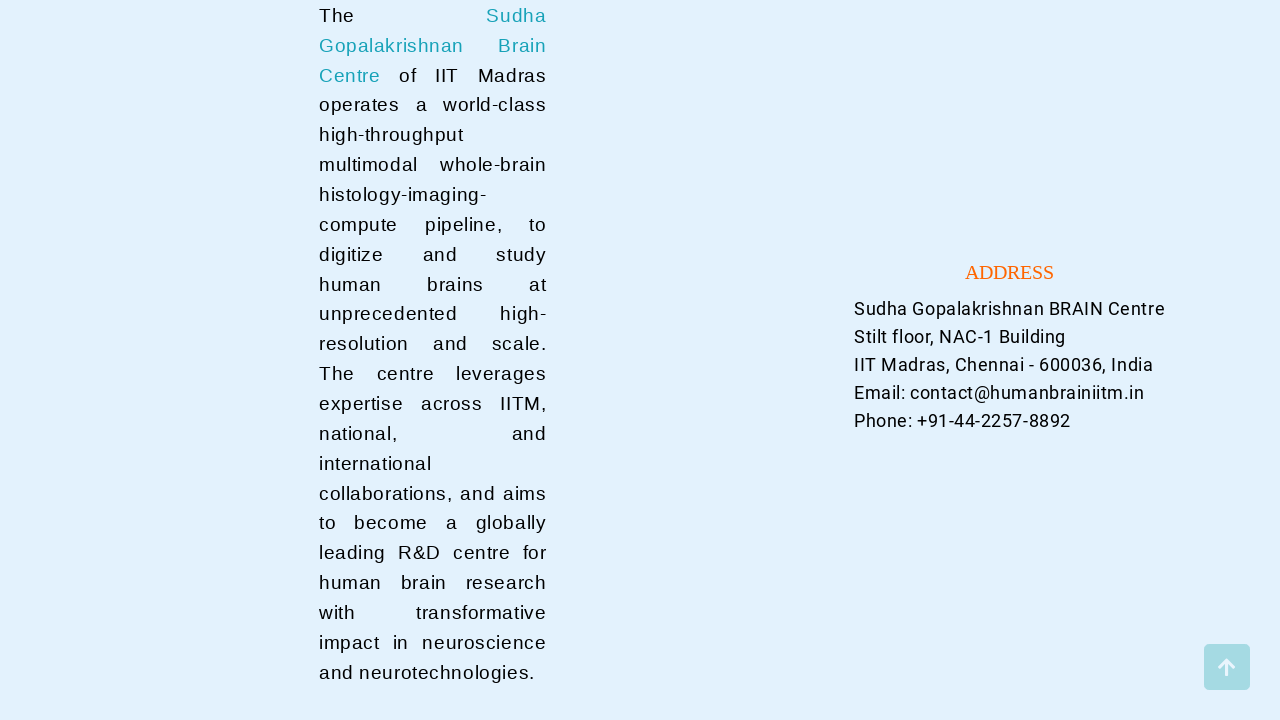

Scrolled back to top of page
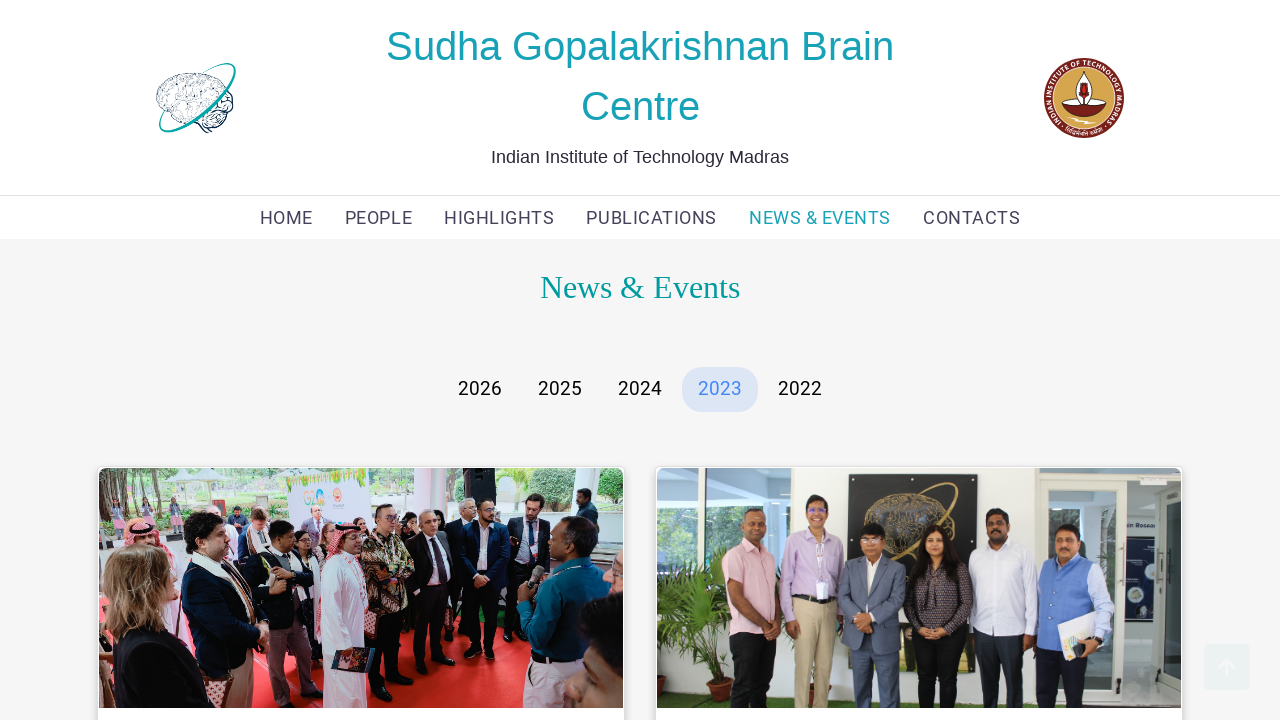

Clicked on 2022 year filter button at (800, 389) on xpath=//button[text()='2022']
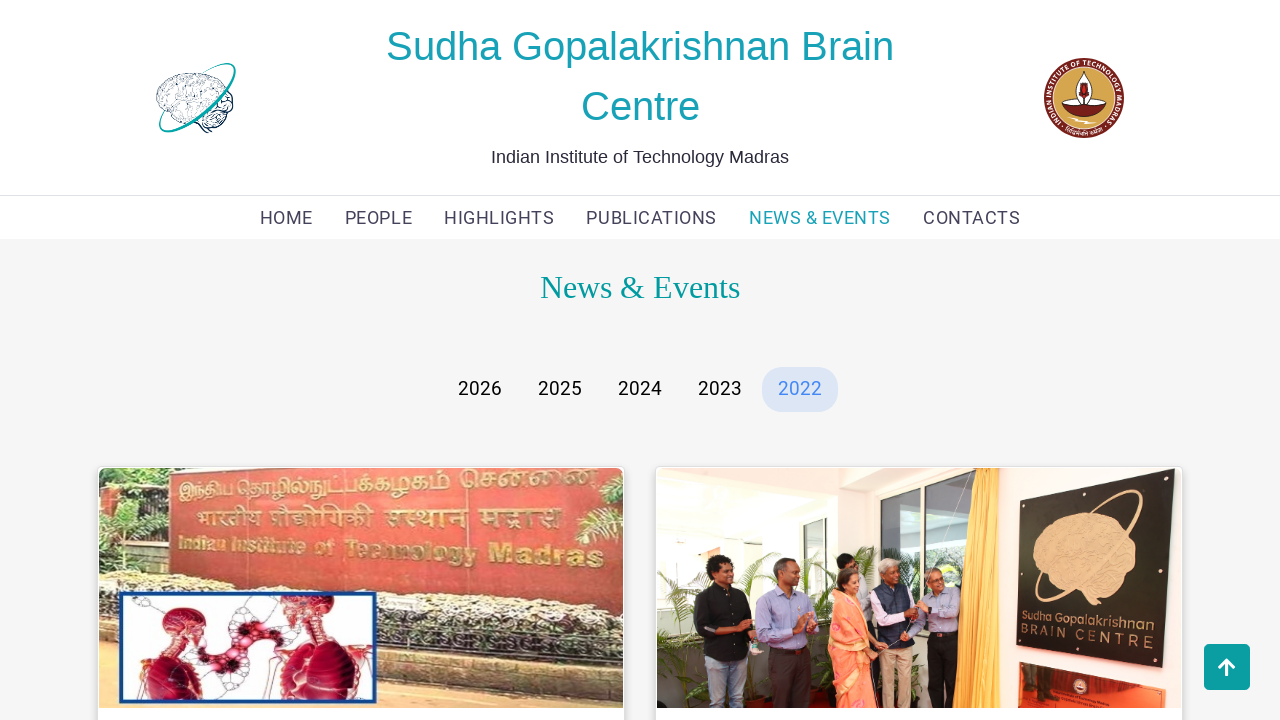

Scrolled to bottom of page after 2022 filter
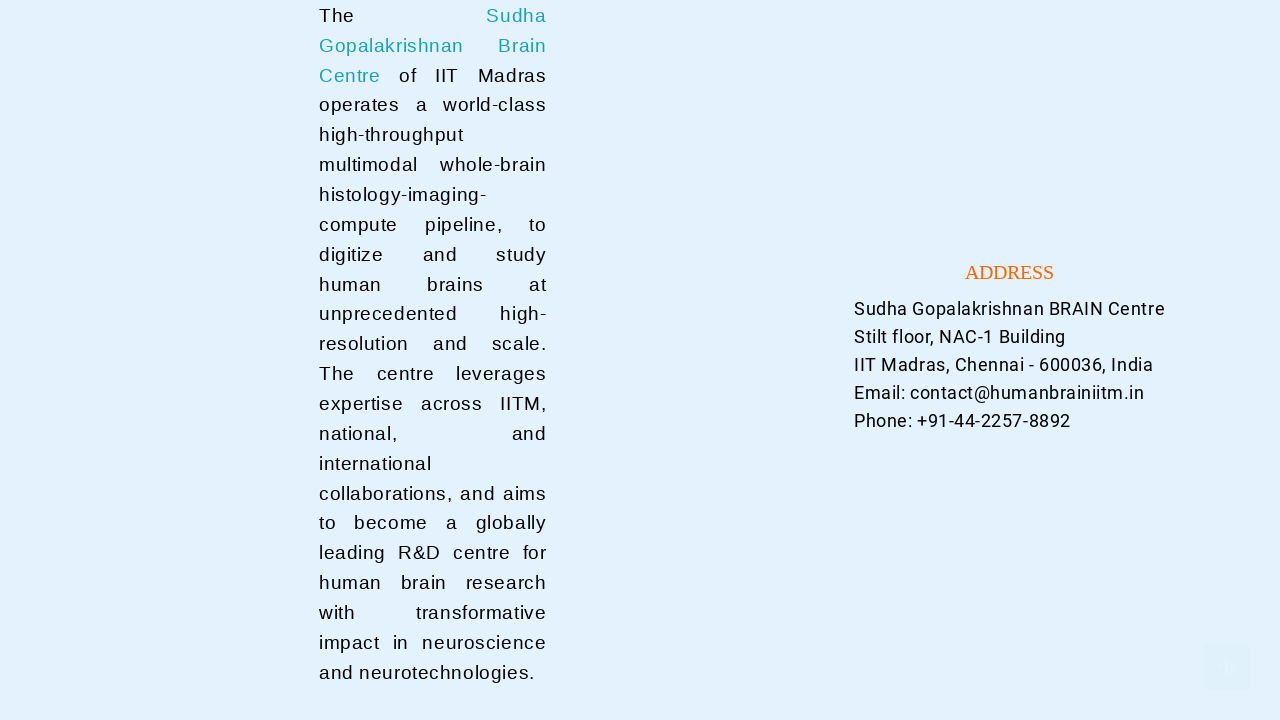

Scrolled back to top of page
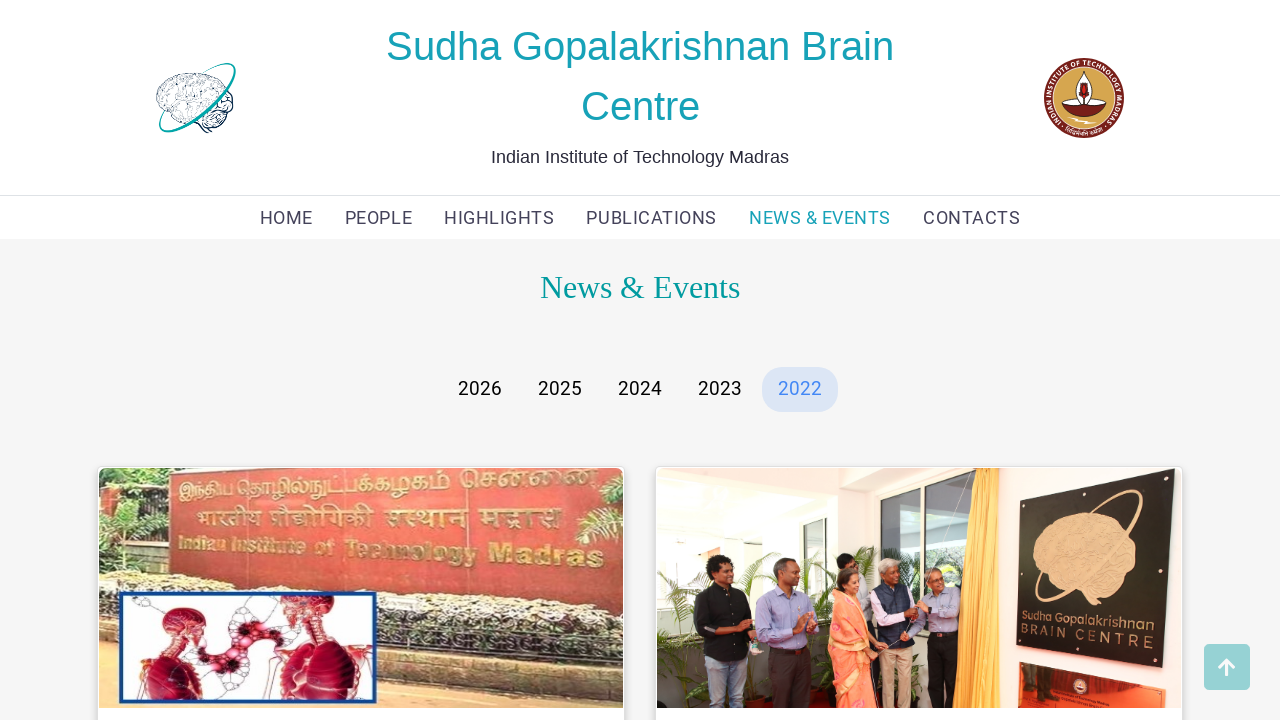

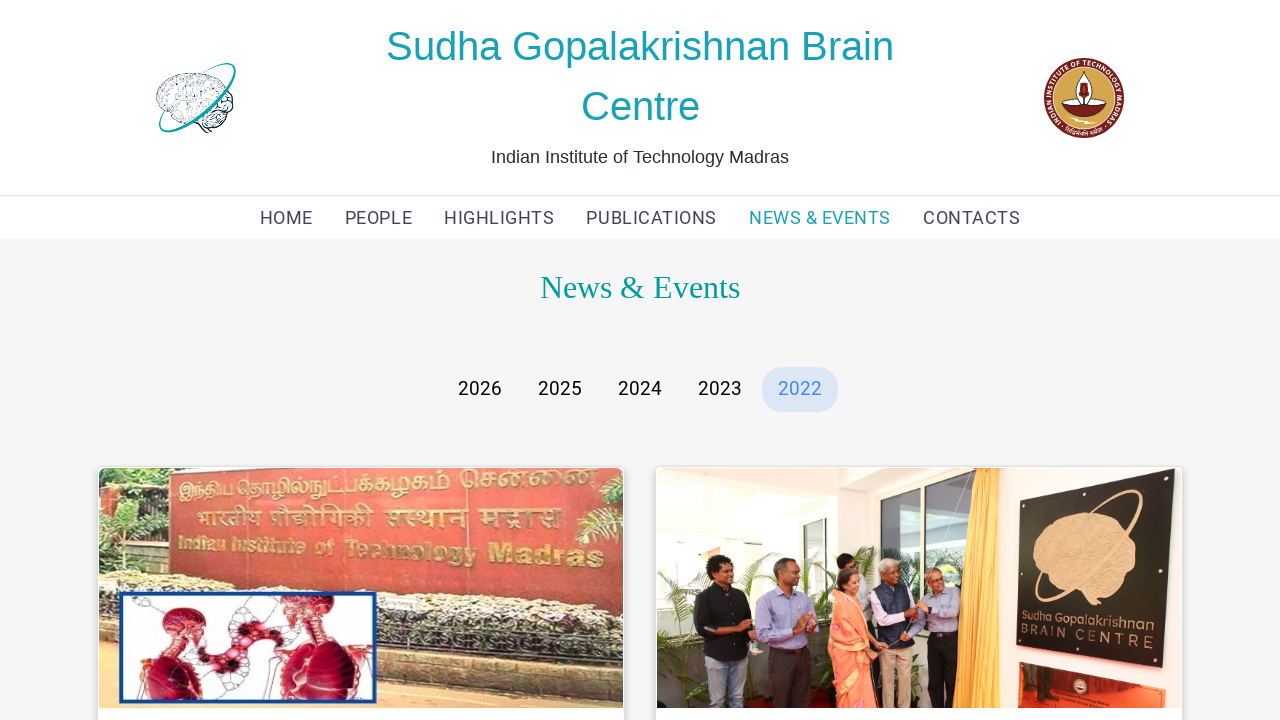